Tests XPath traversal techniques by navigating between sibling and parent elements on a practice automation page

Starting URL: https://rahulshettyacademy.com/AutomationPractice/

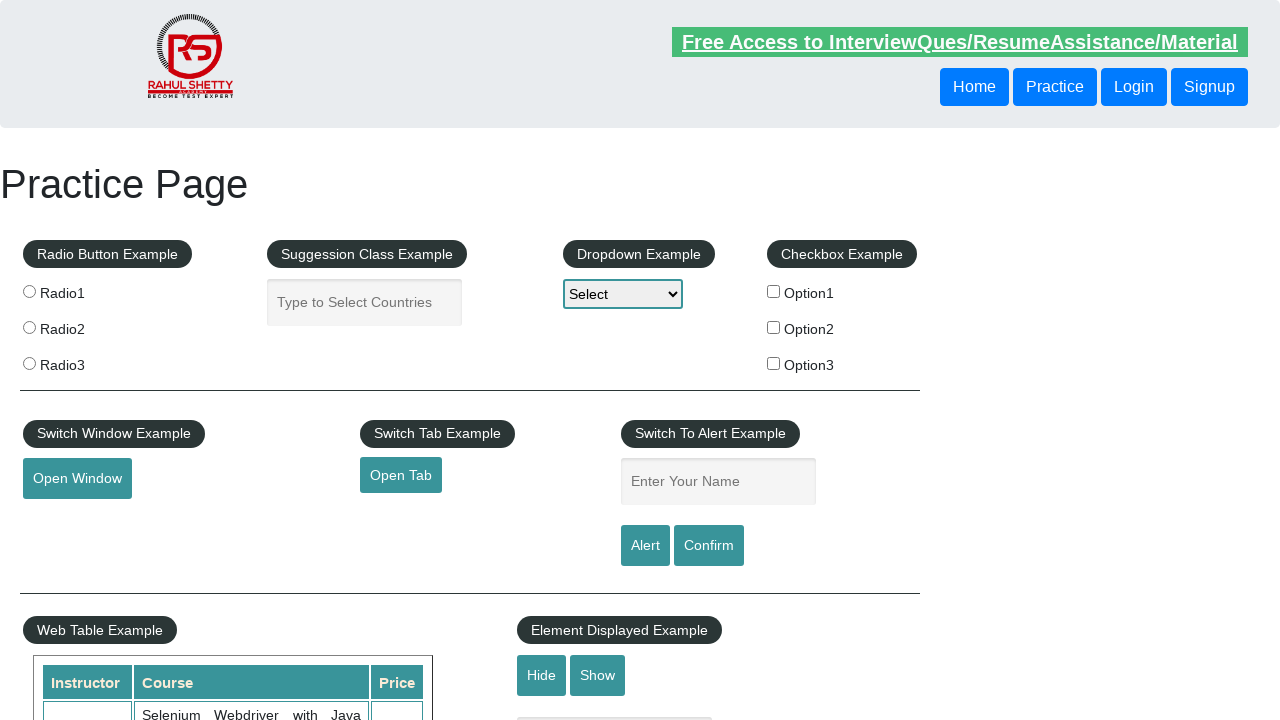

Navigated to AutomationPractice page
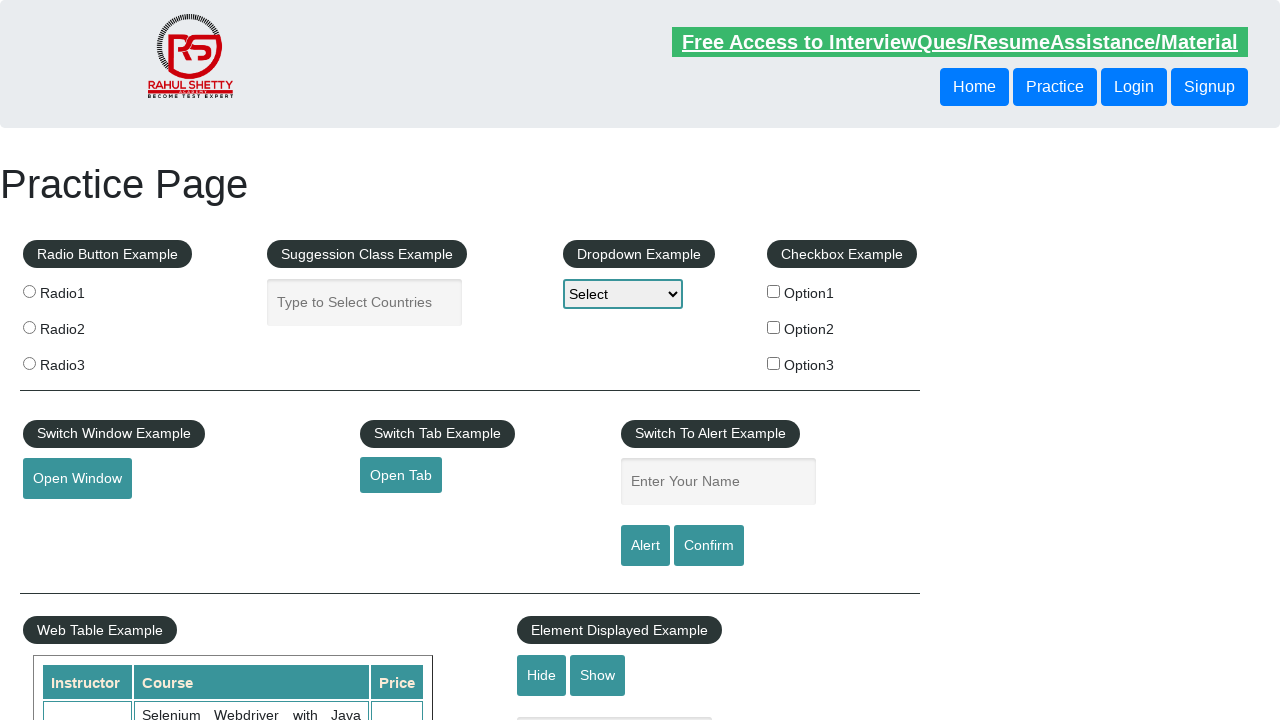

Retrieved Login button text using XPath following-sibling traversal
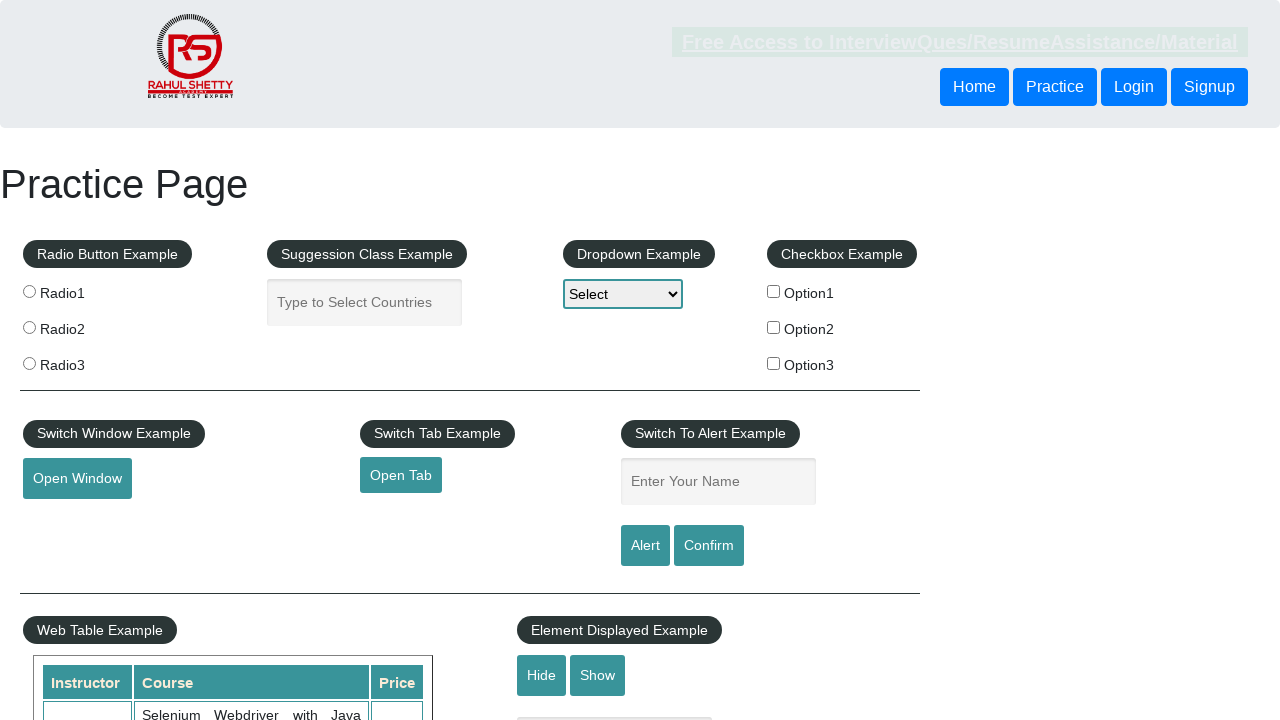

Retrieved Signup button text using XPath following-sibling traversal
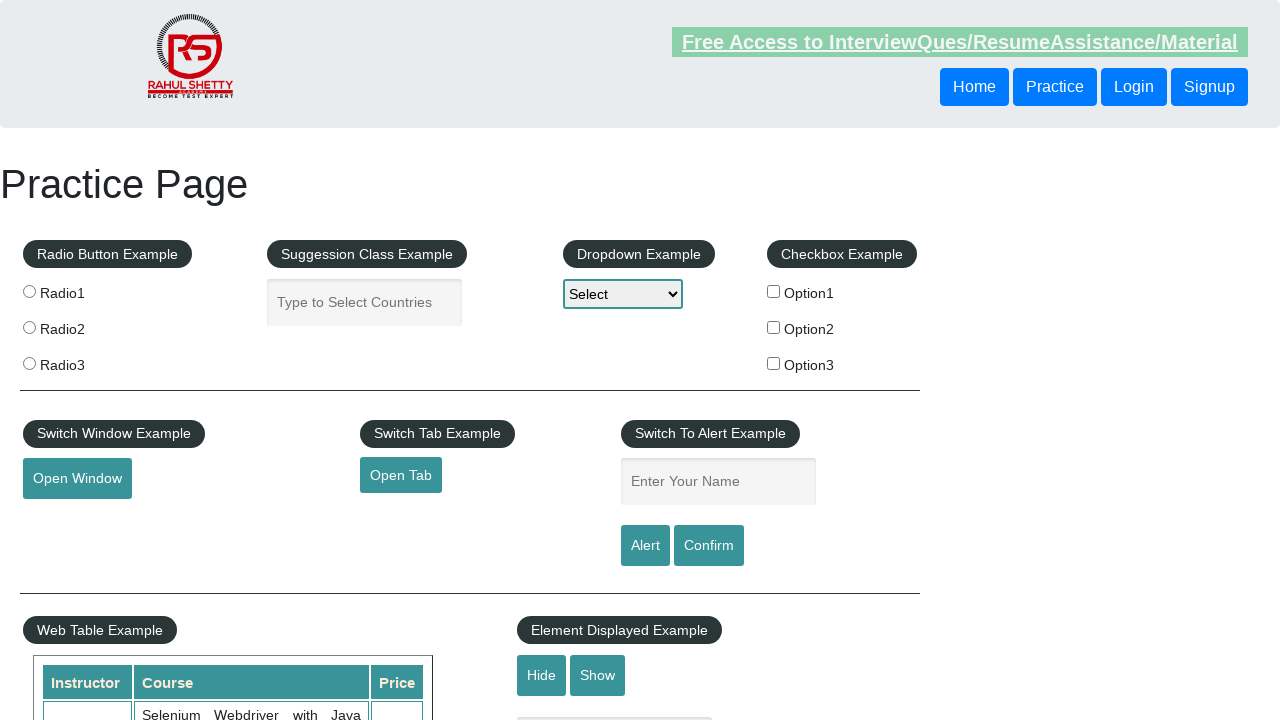

Retrieved Practice button text using XPath parent traversal
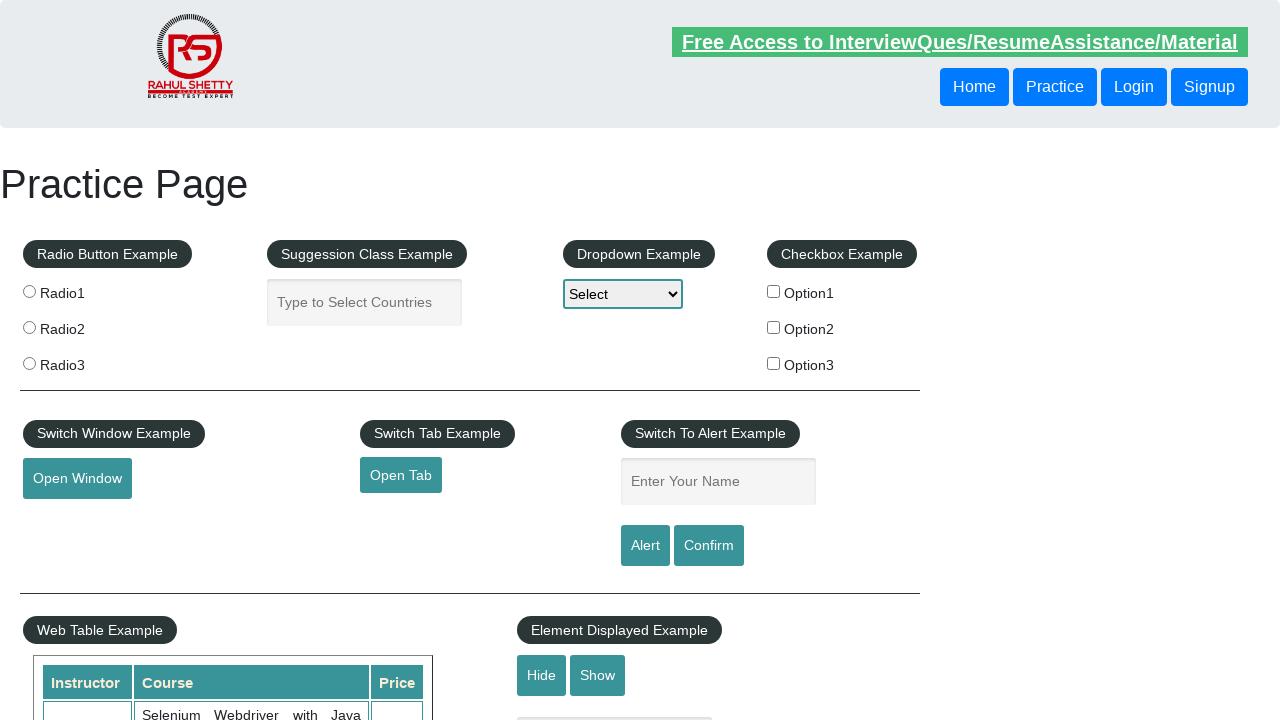

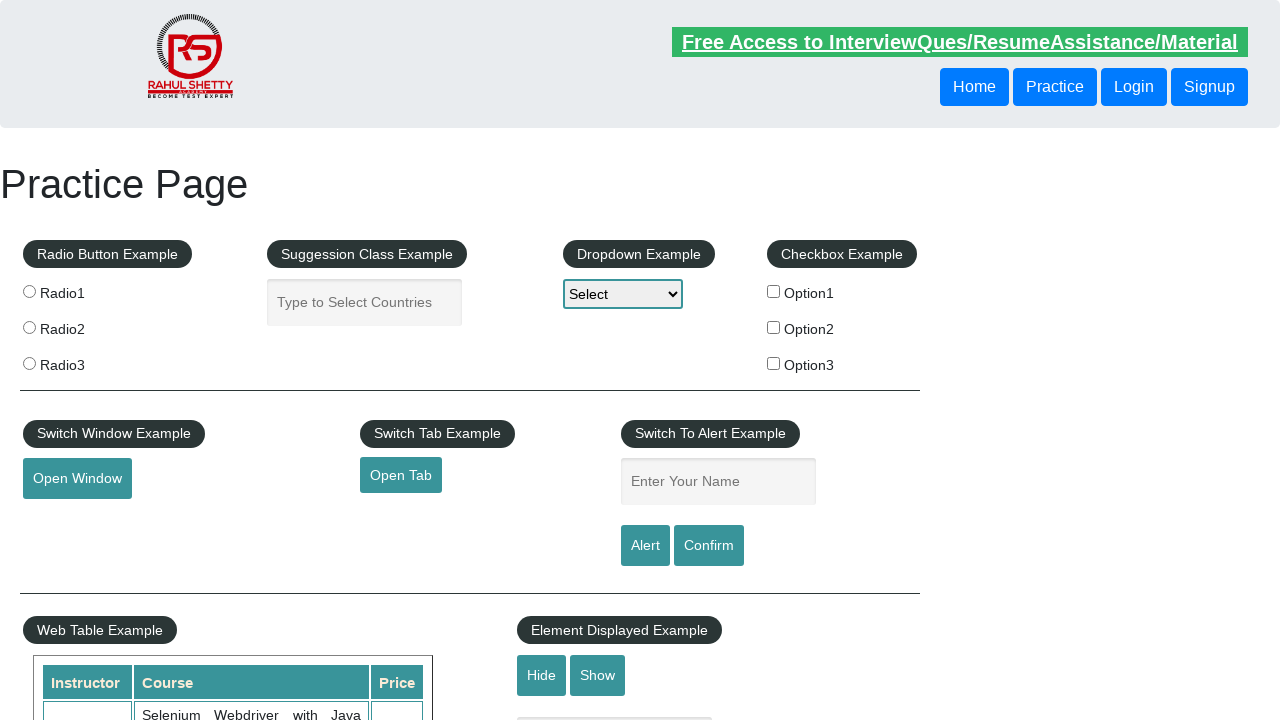